Tests radio button selection on an automation practice page by finding radio buttons and clicking the one with value "radio1"

Starting URL: https://rahulshettyacademy.com/AutomationPractice/

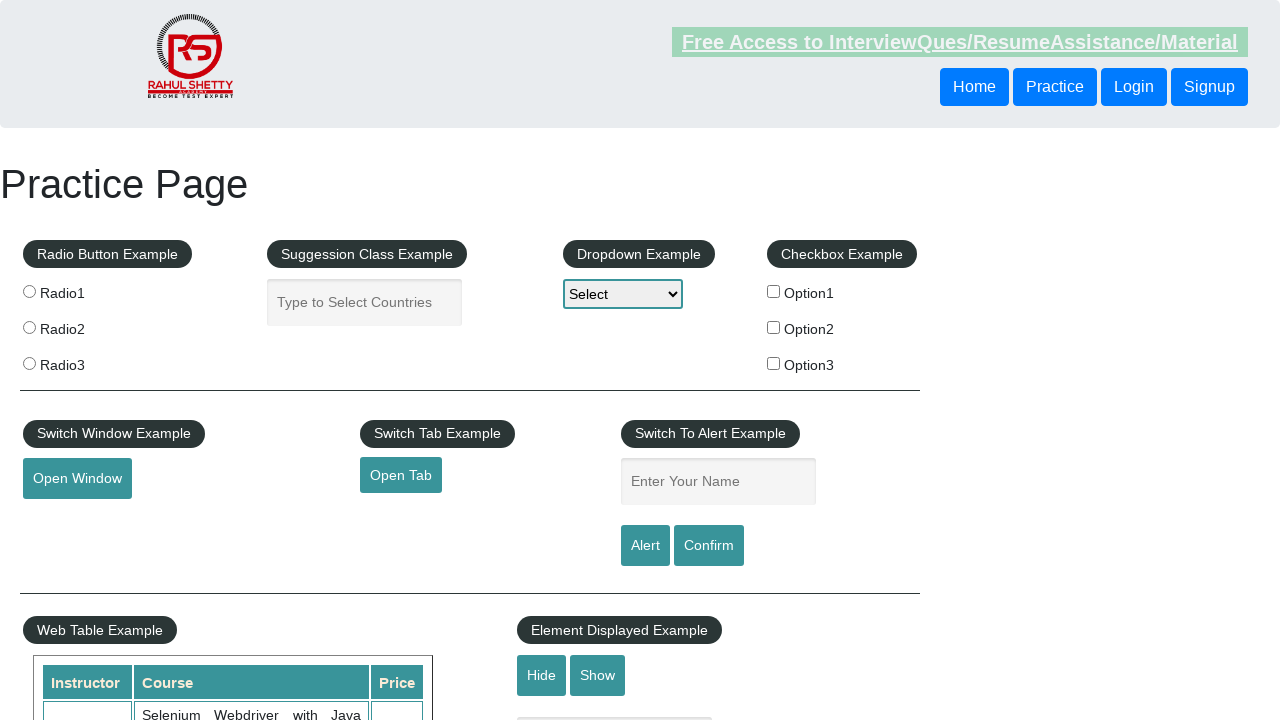

Clicked radio button with value 'radio1' at (29, 291) on input[type='radio'][value='radio1']
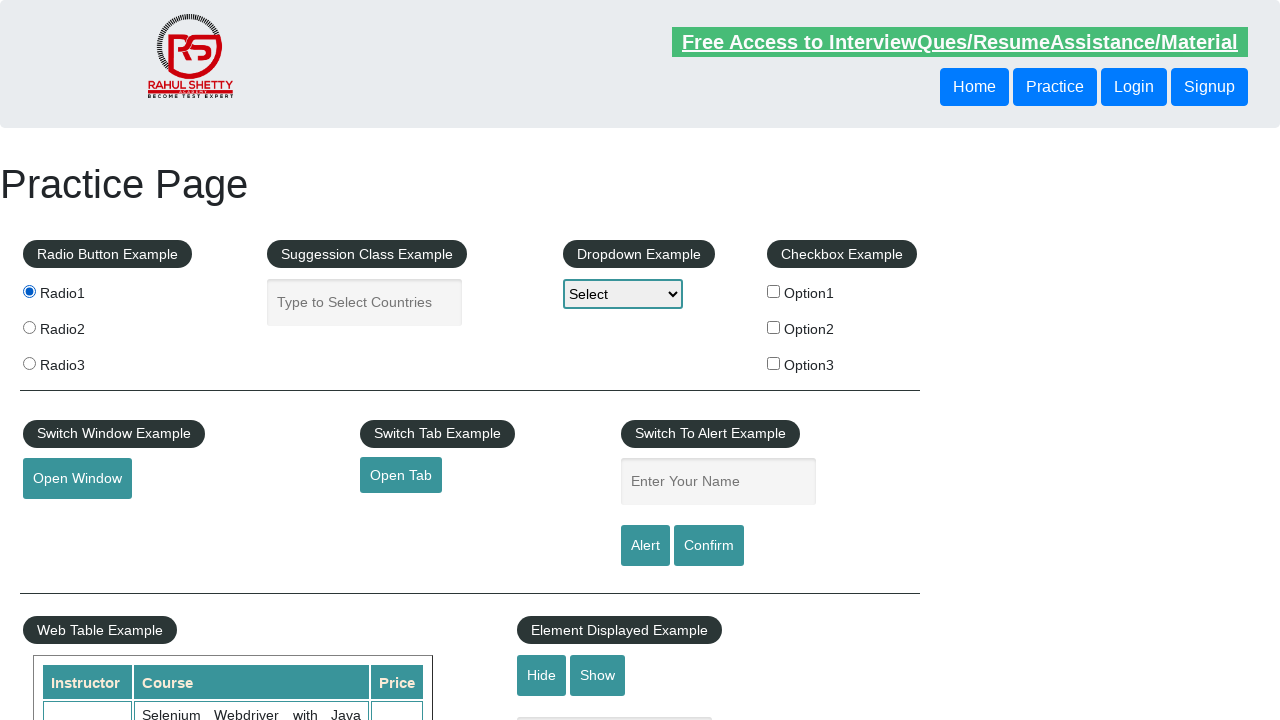

Verified that radio button 'radio1' is selected
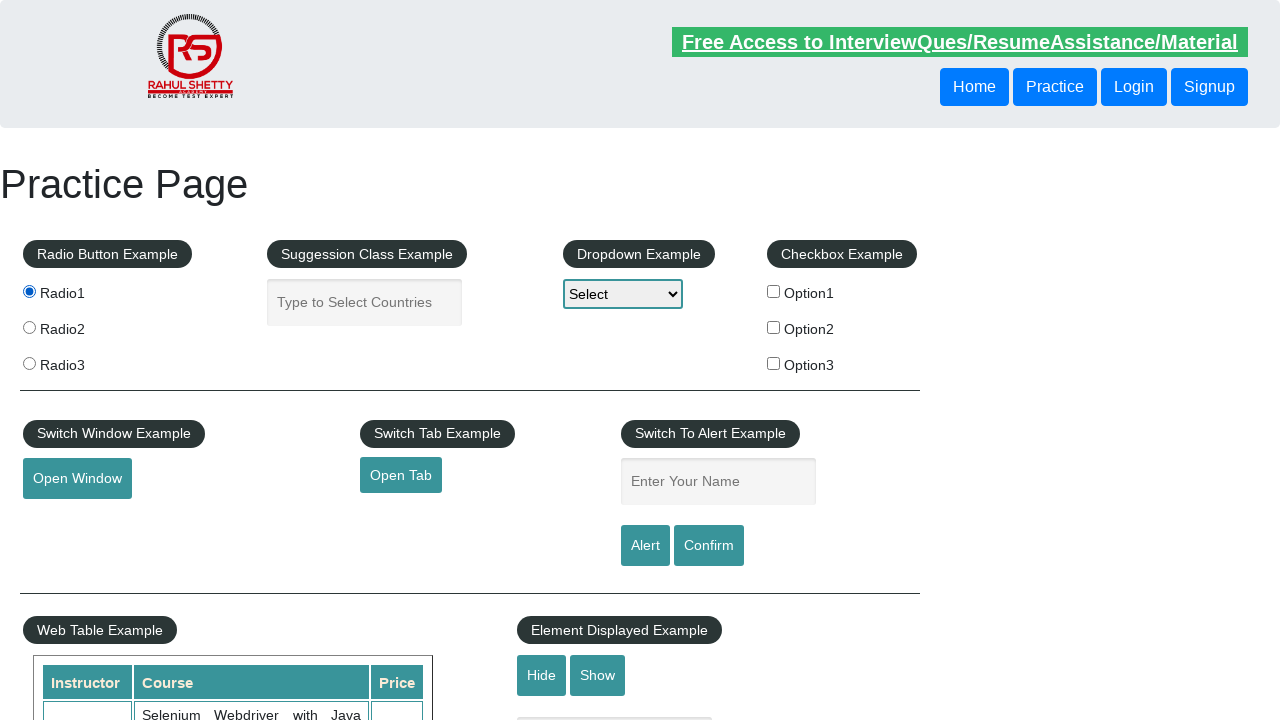

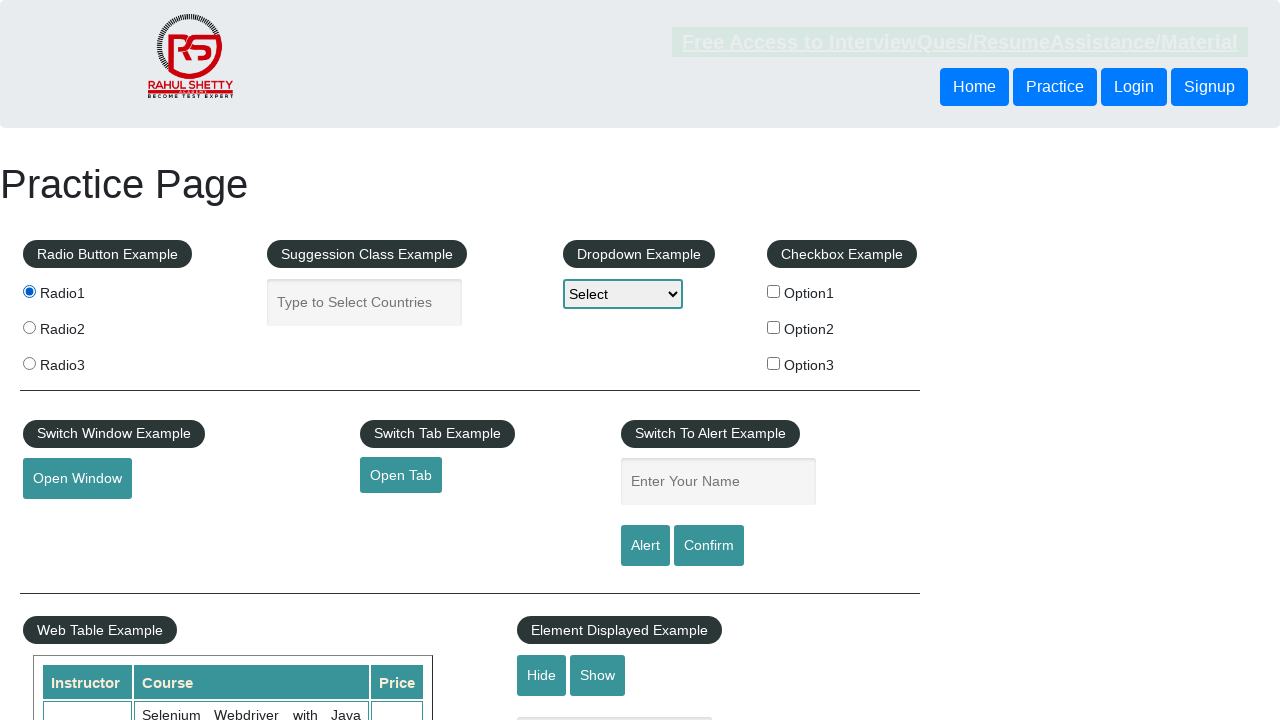